Navigates to a sample form page and interacts with a radio button element by clicking it

Starting URL: https://www.mycontactform.com/

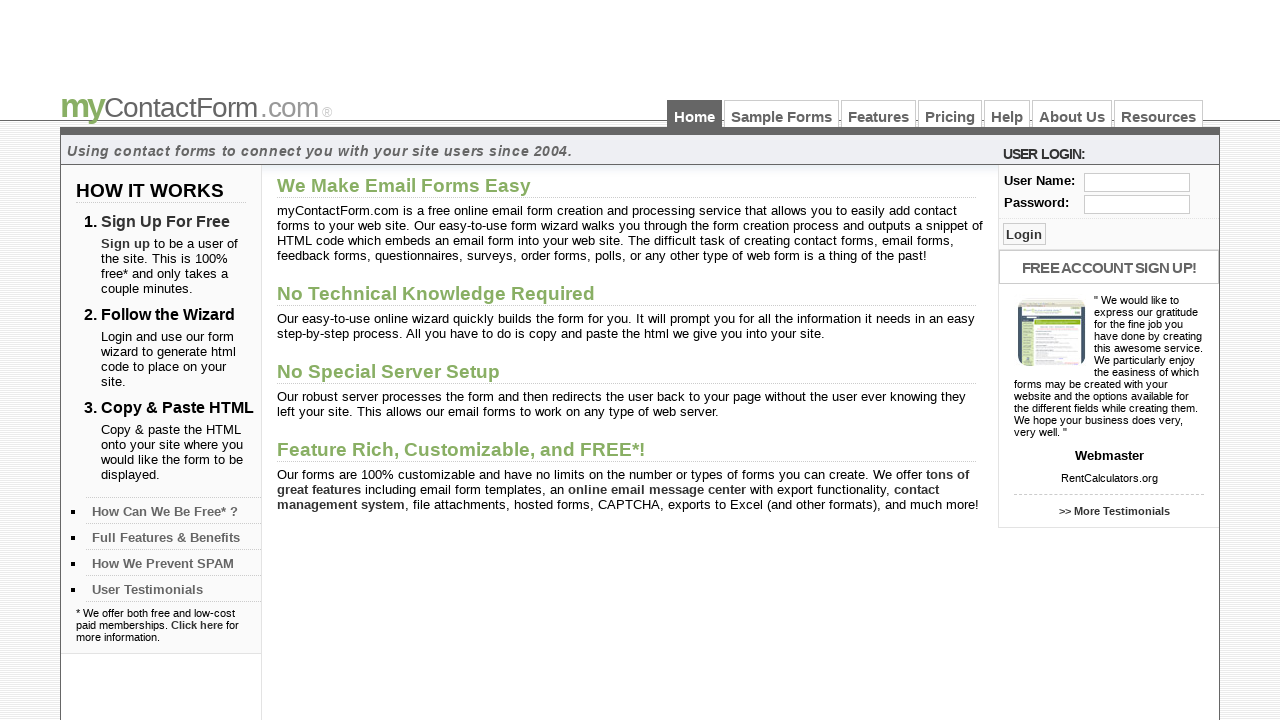

Clicked on Sample Forms link to navigate to the forms page at (782, 114) on a:text('Sample Forms')
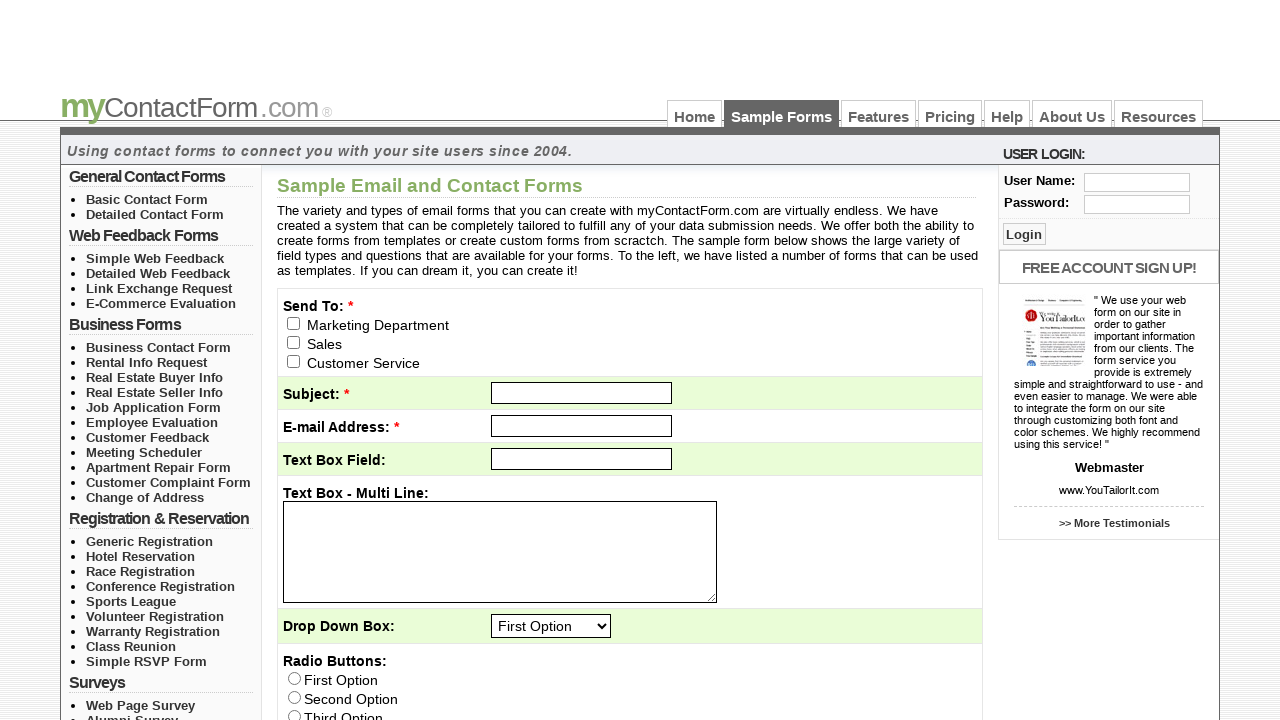

Waited for radio button element (#q4) to load on the form
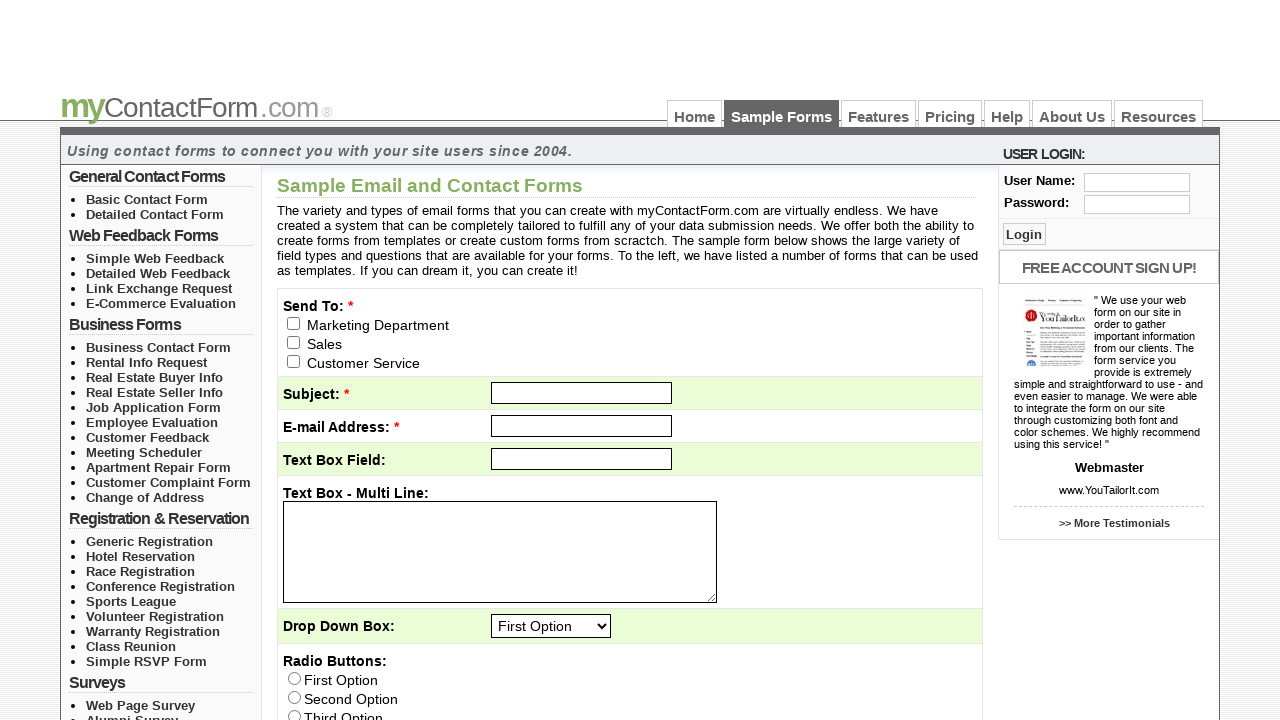

Clicked on the radio button element (#q4) at (294, 678) on #q4
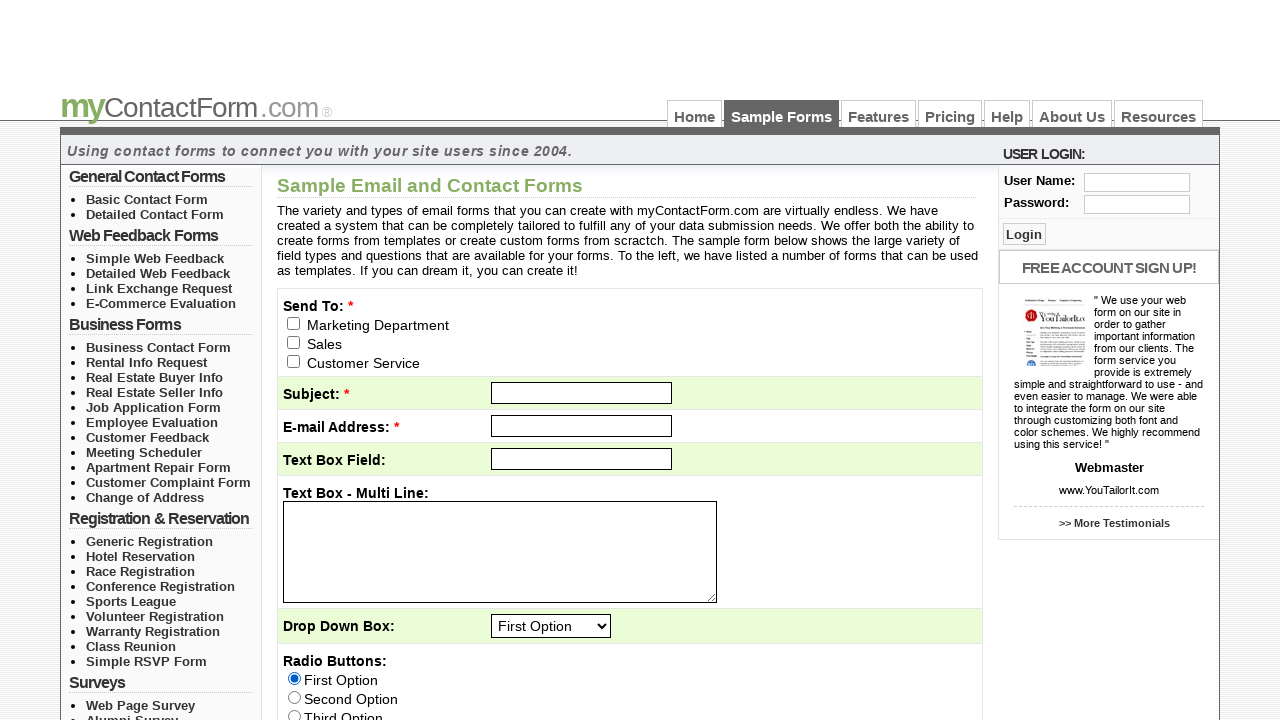

Waited 3 seconds for the radio button action to complete
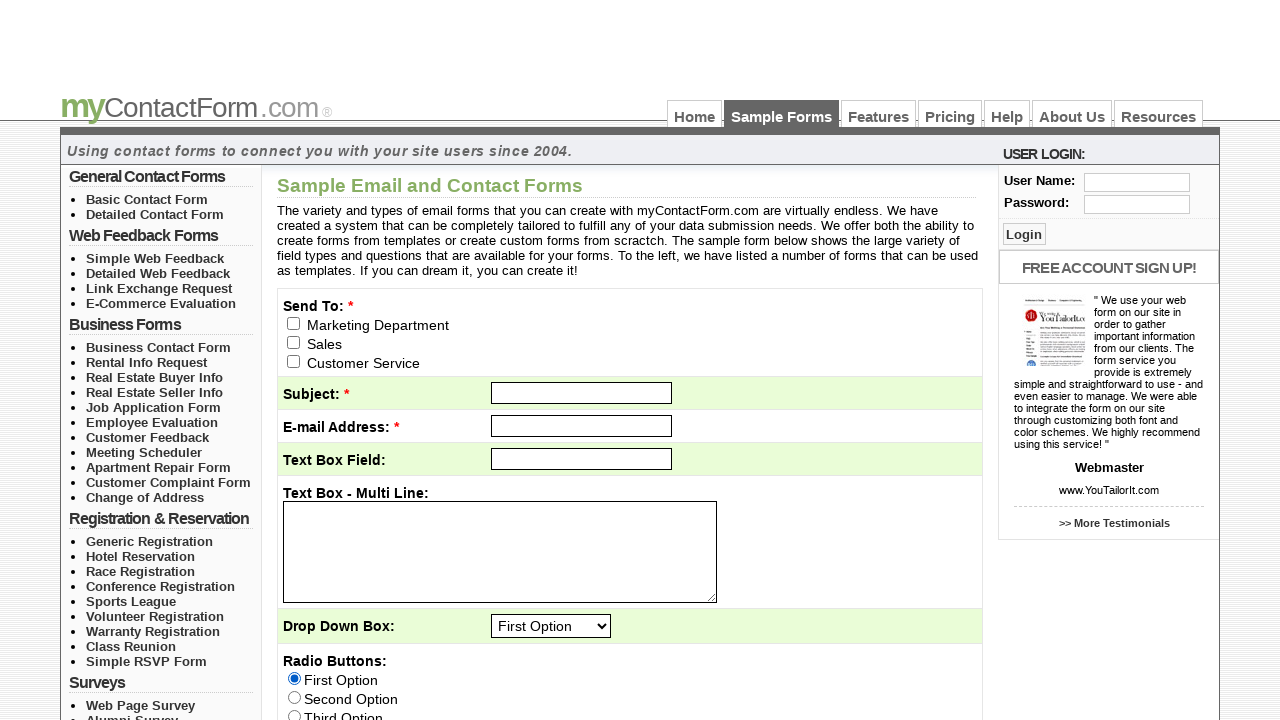

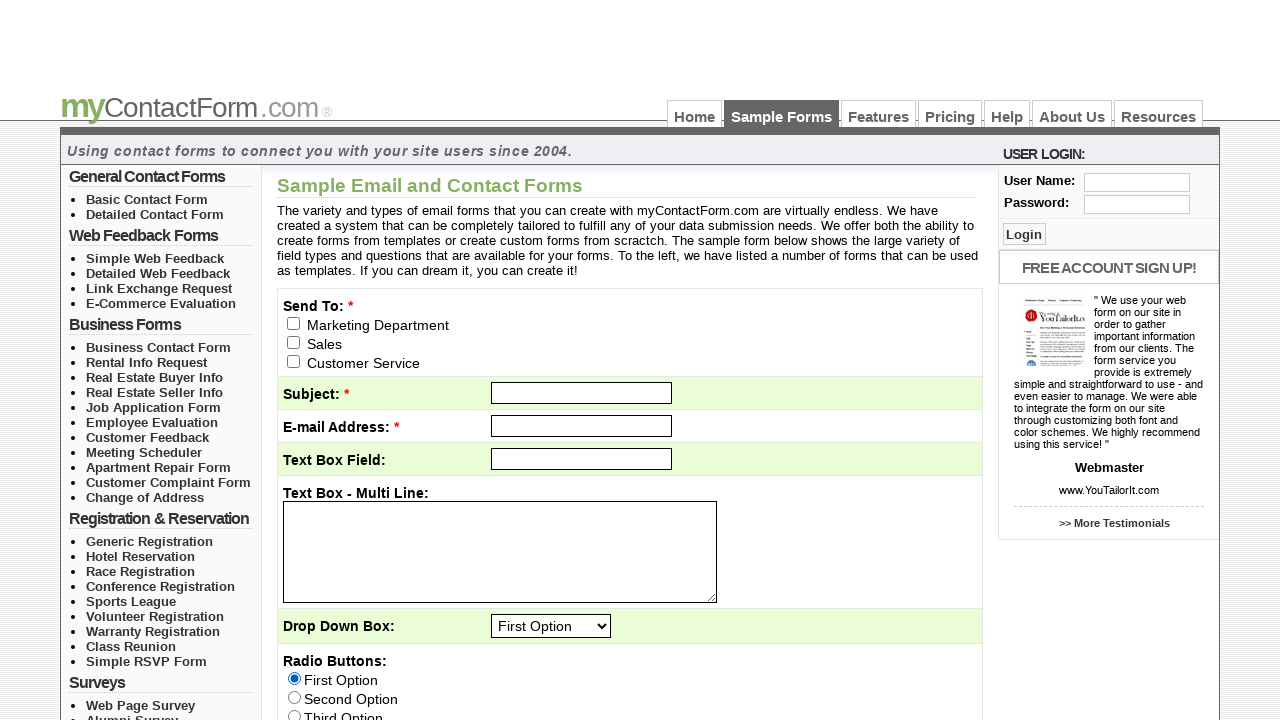